Tests scrolling functionality on a high-site page by scrolling down until a submit button becomes visible

Starting URL: https://seleniumui.moderntester.pl/high-site.php

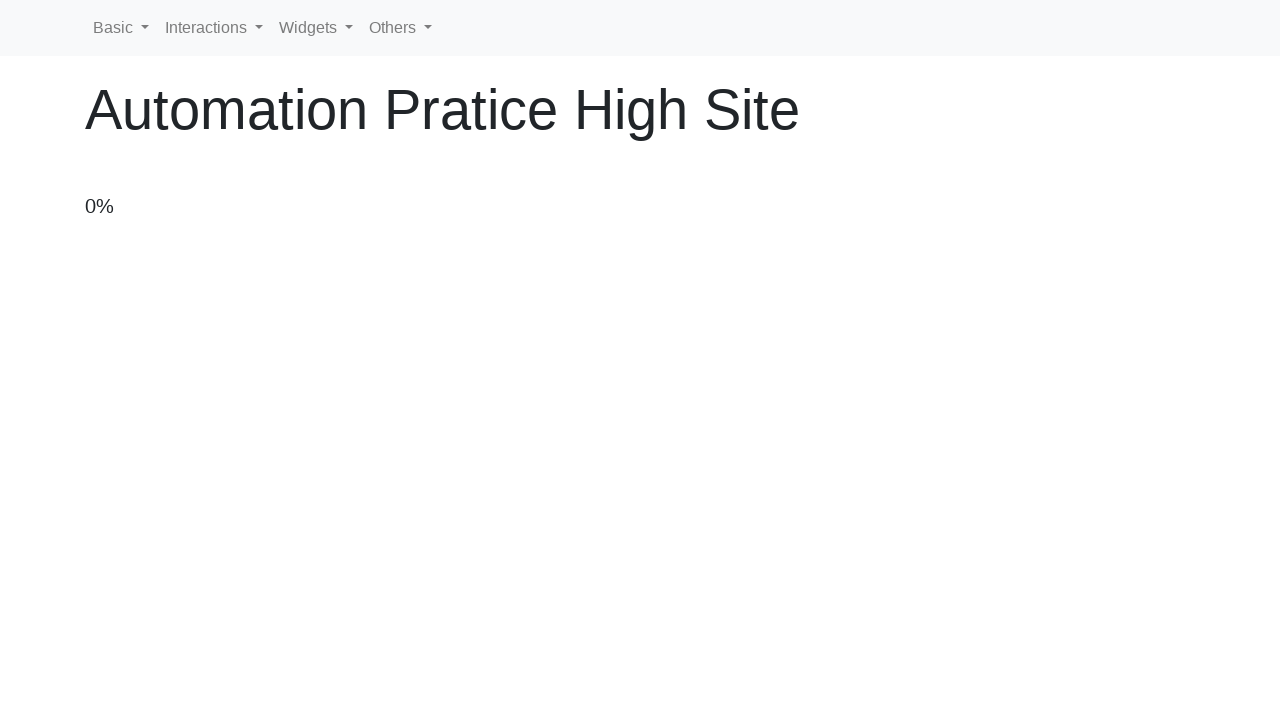

Retrieved height of high-site element
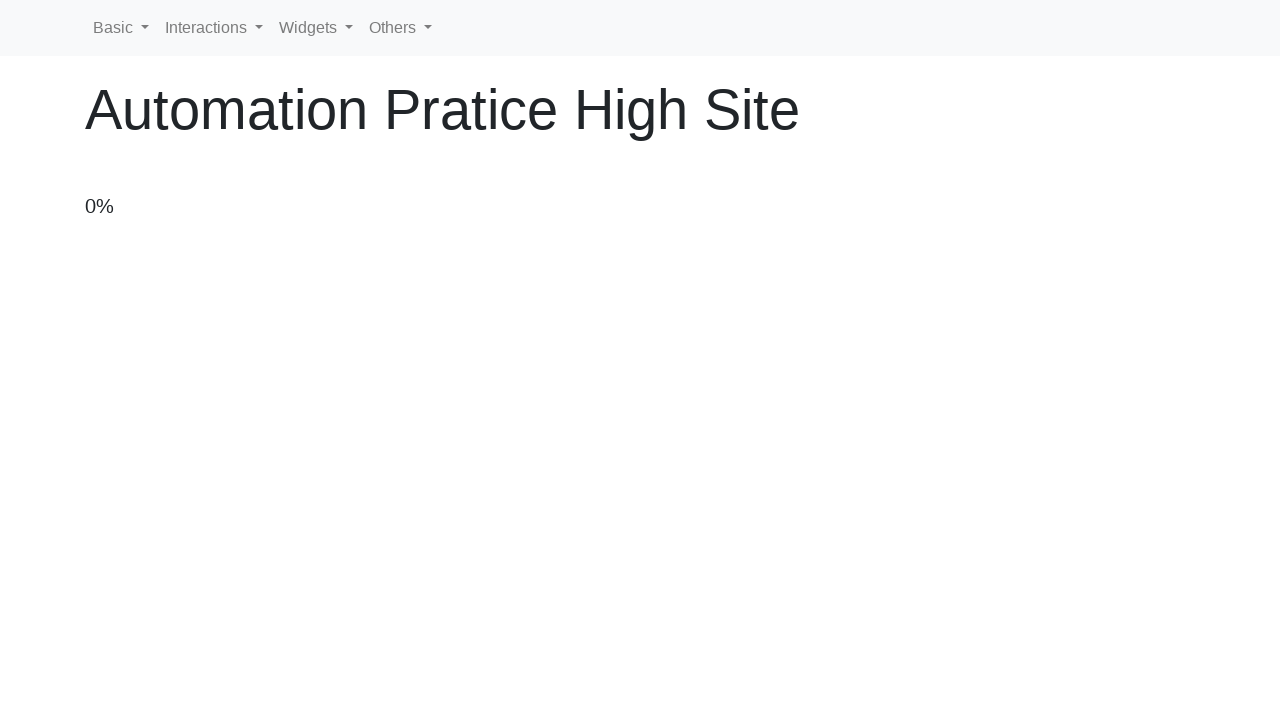

Retrieved viewport height
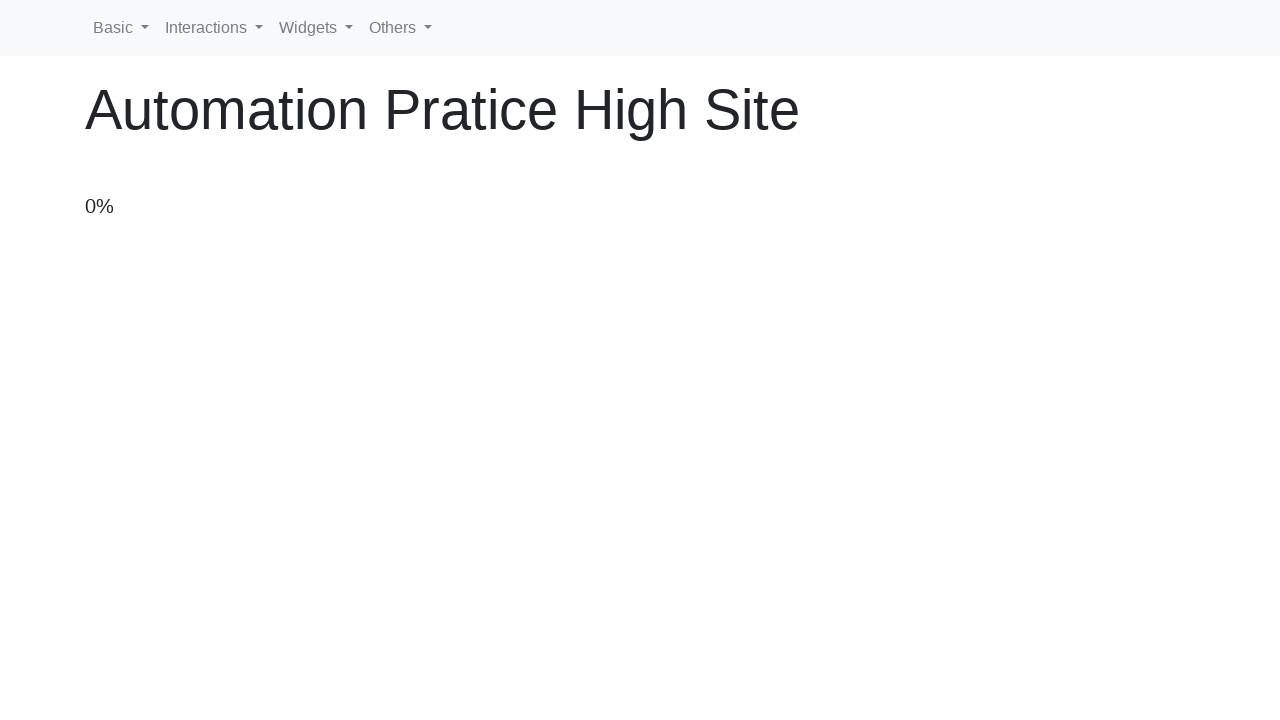

Calculated number of scrolls needed: 10
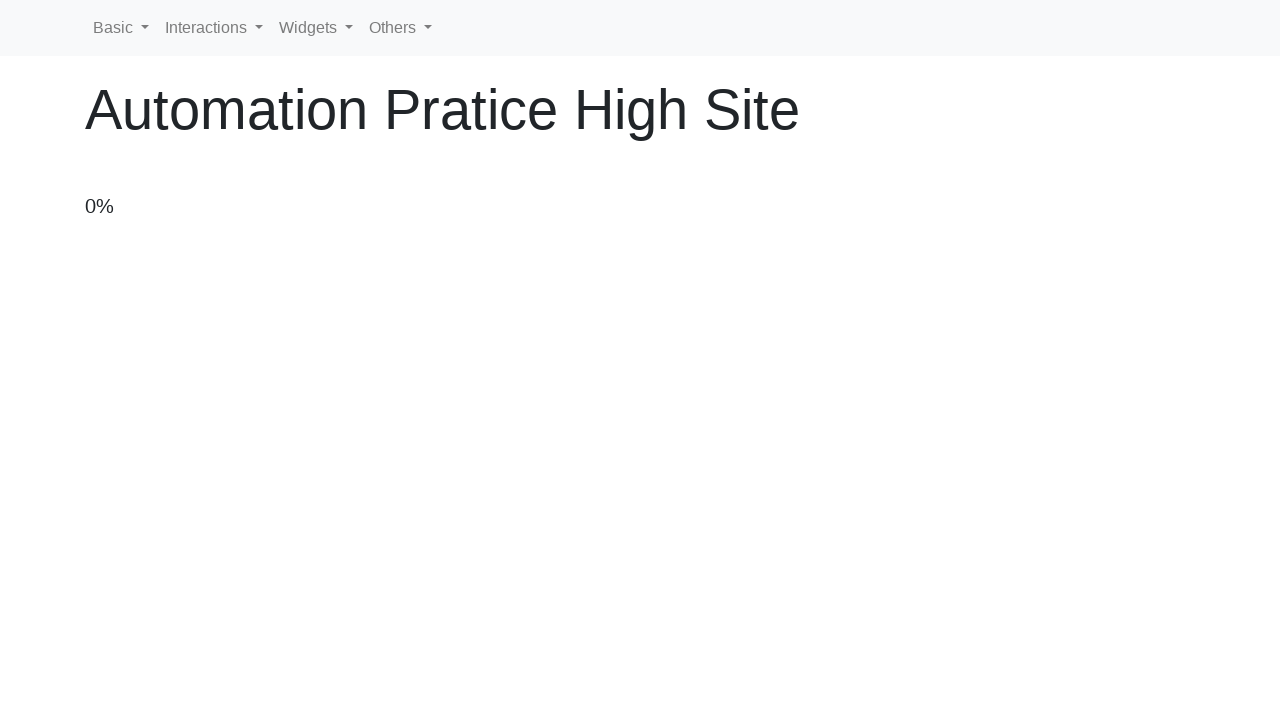

Scrolled down by 360.0 pixels
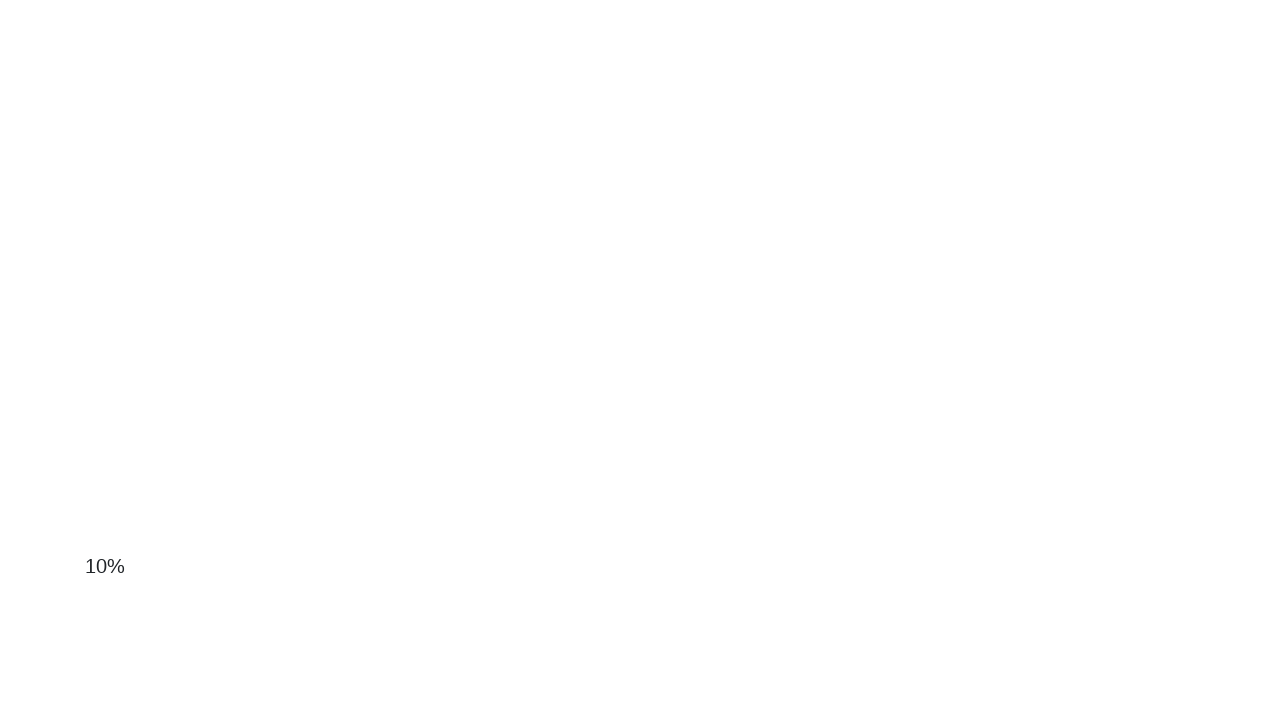

Waited 500ms for scroll animation to complete
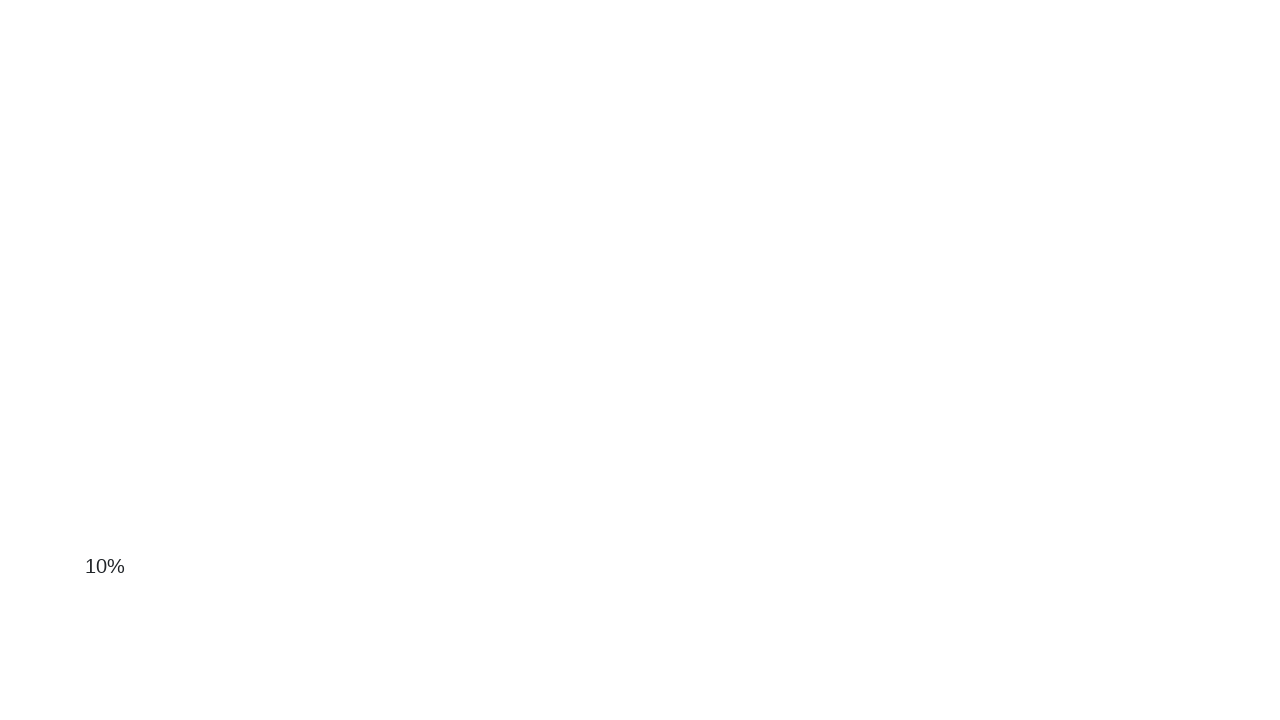

Scrolled down by 360.0 pixels
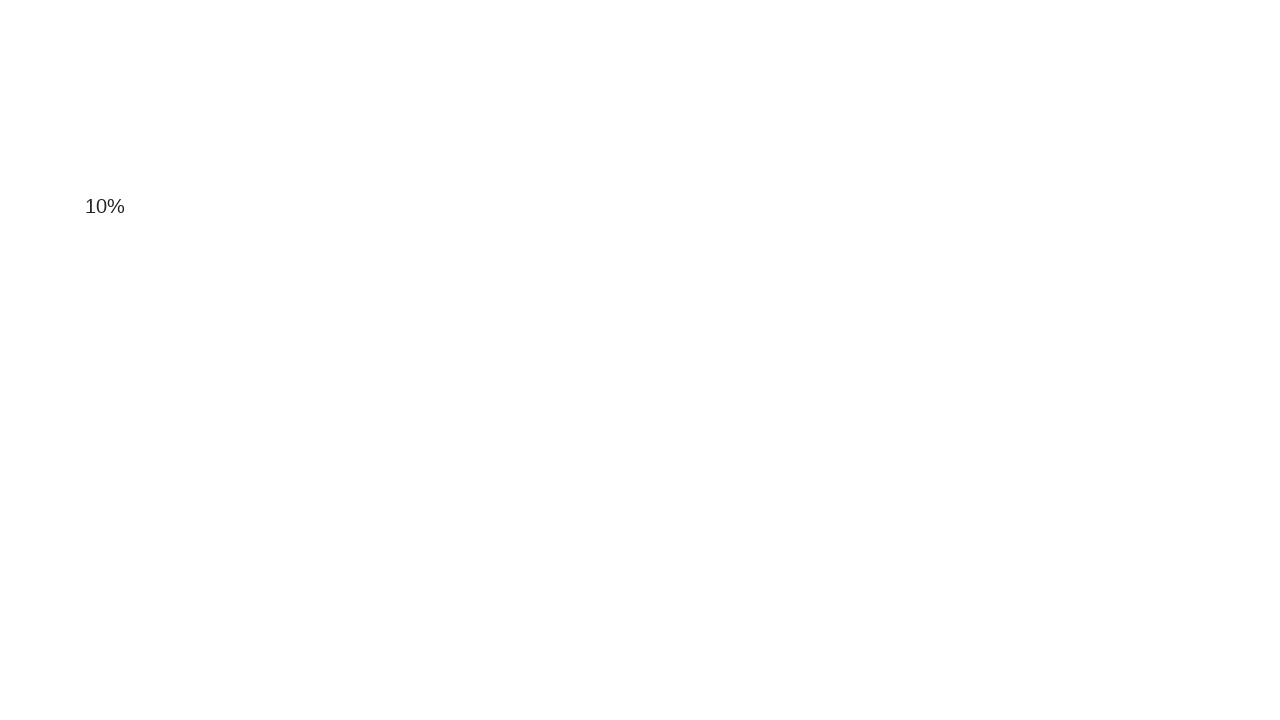

Waited 500ms for scroll animation to complete
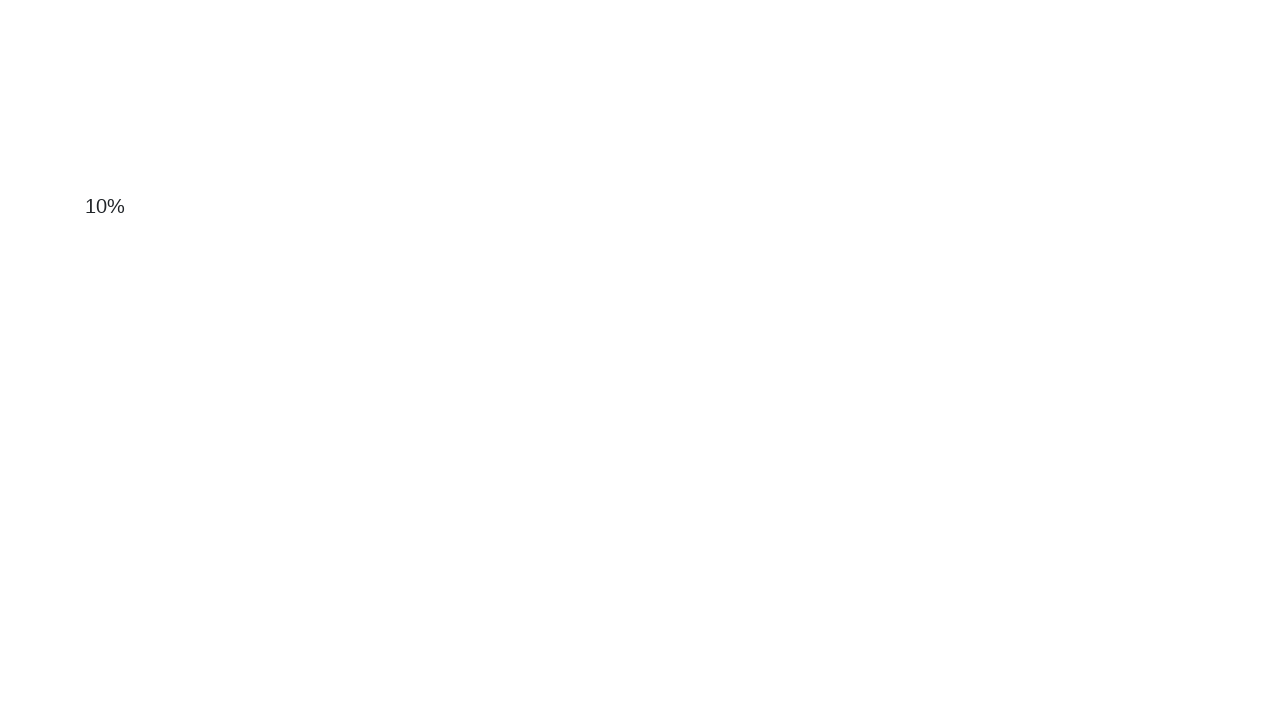

Scrolled down by 360.0 pixels
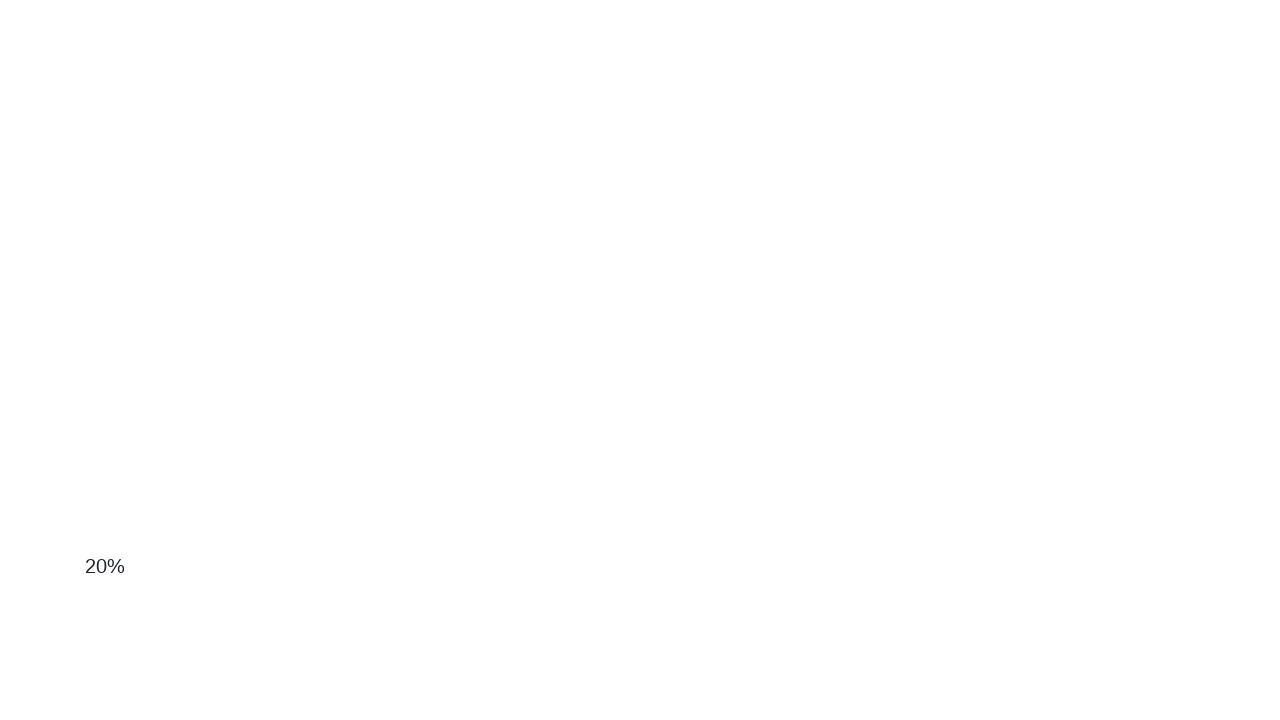

Waited 500ms for scroll animation to complete
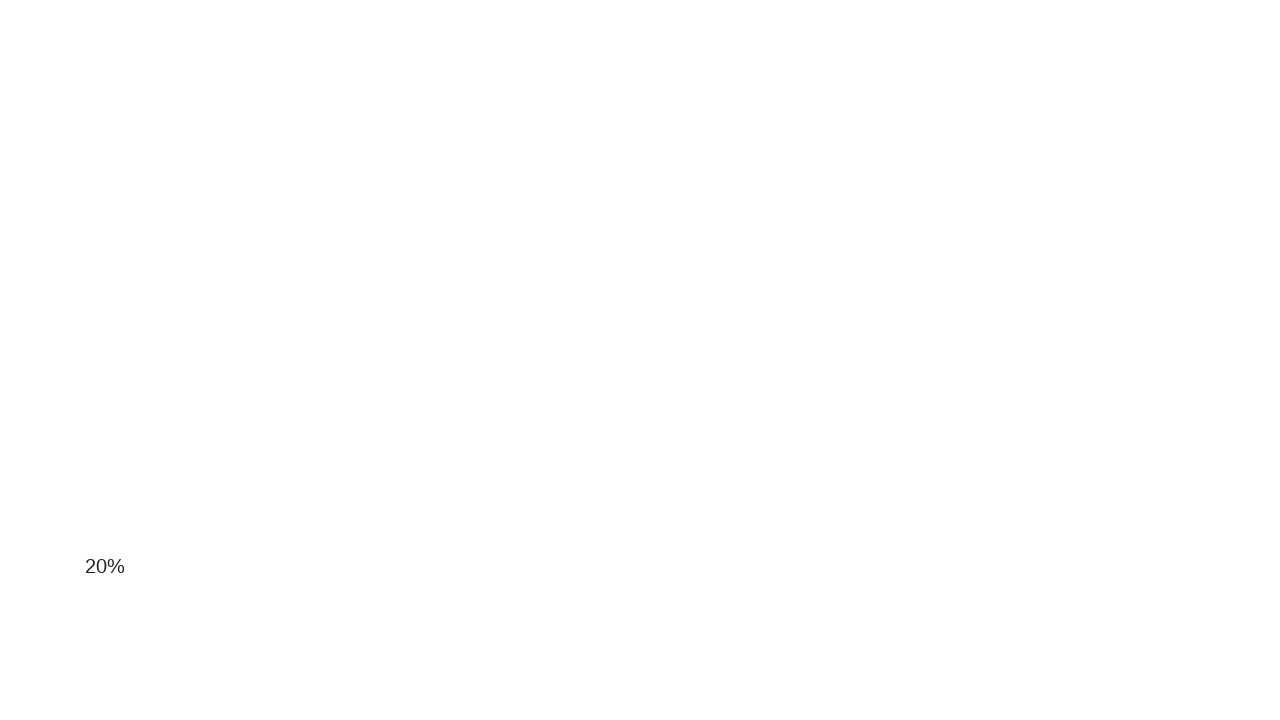

Scrolled down by 360.0 pixels
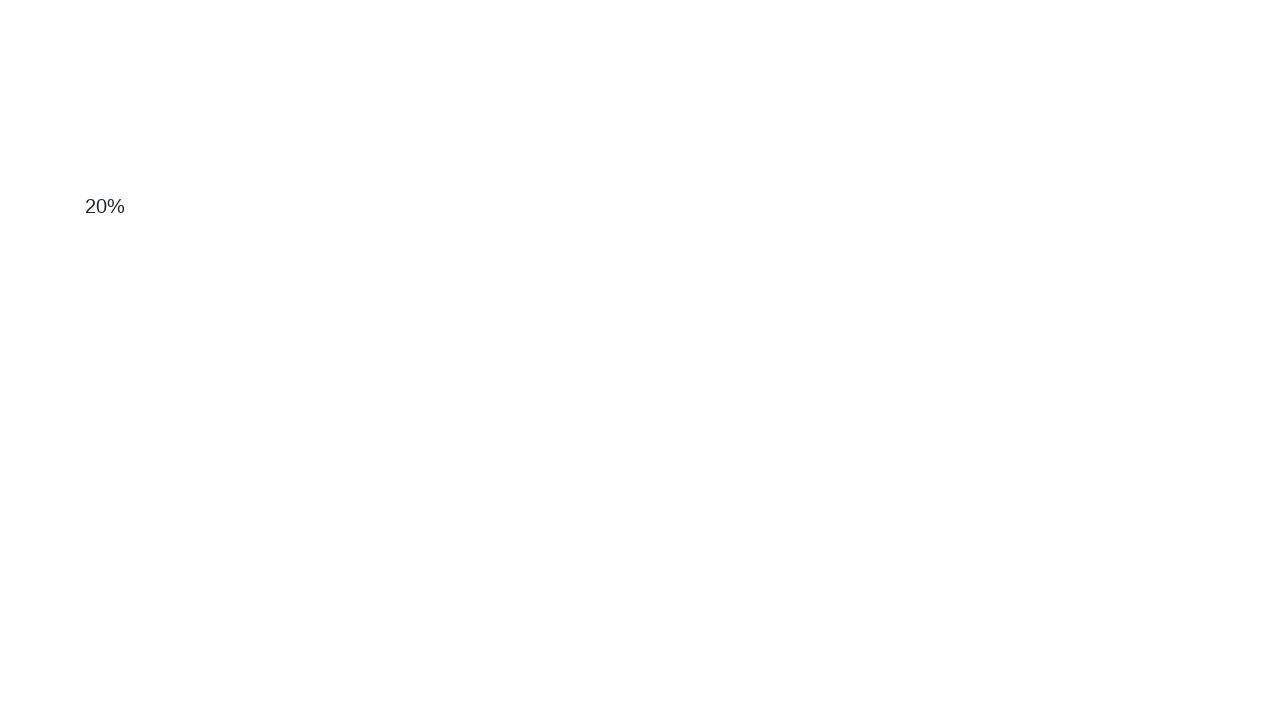

Waited 500ms for scroll animation to complete
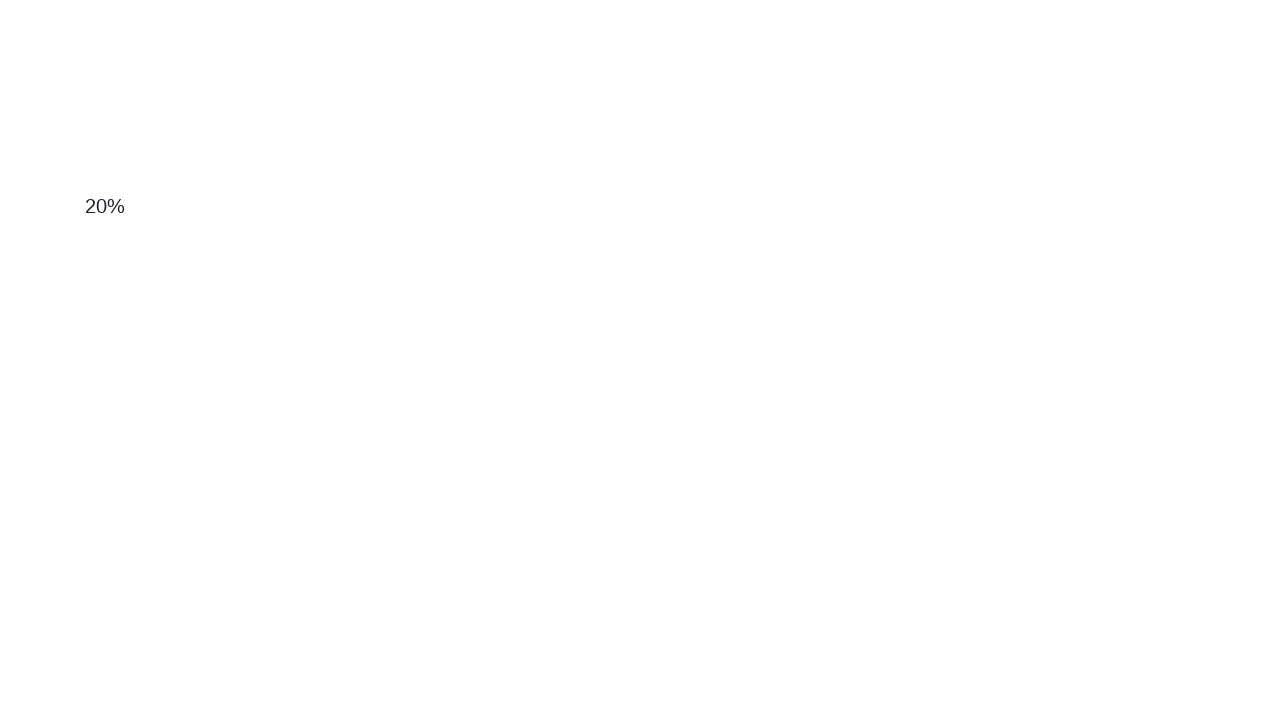

Scrolled down by 360.0 pixels
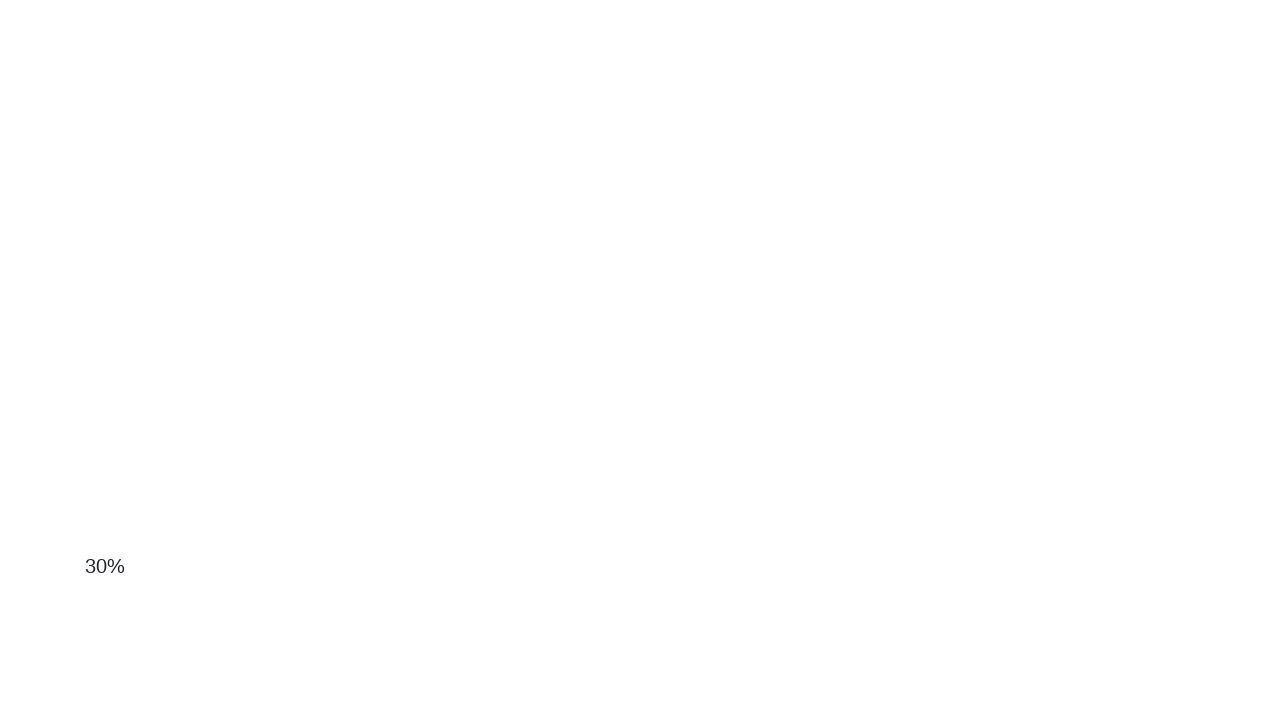

Waited 500ms for scroll animation to complete
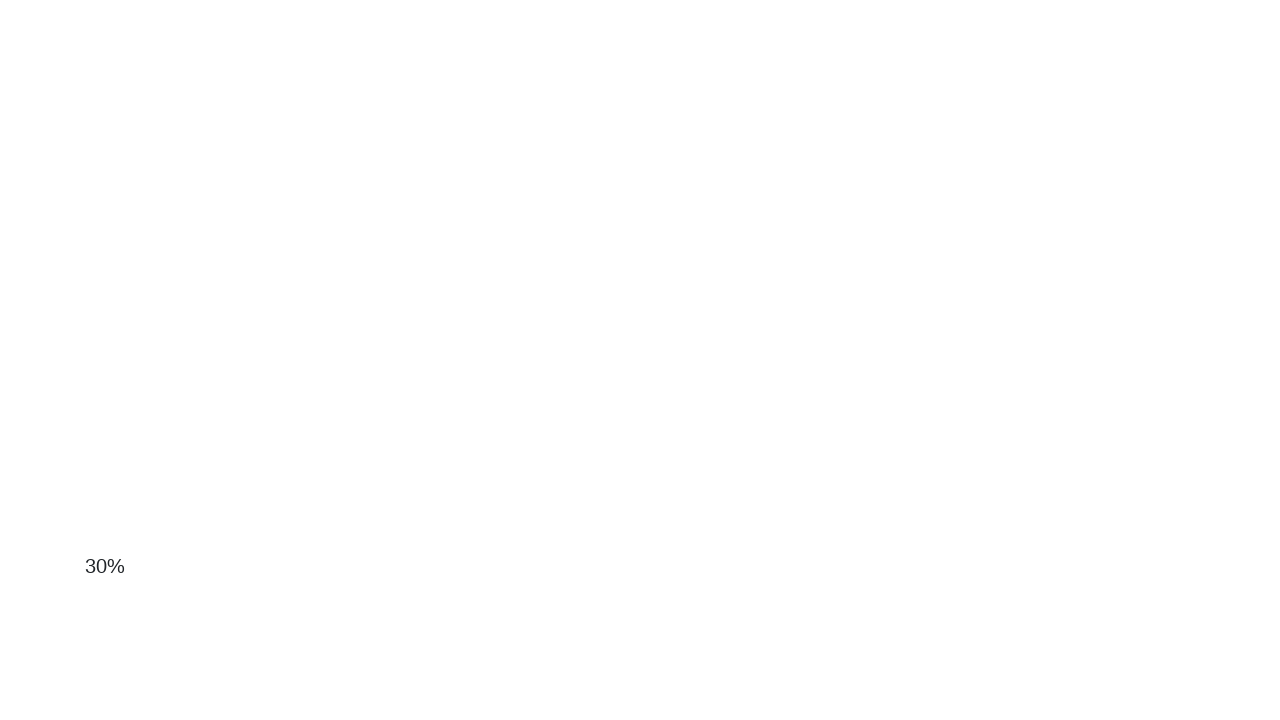

Scrolled down by 360.0 pixels
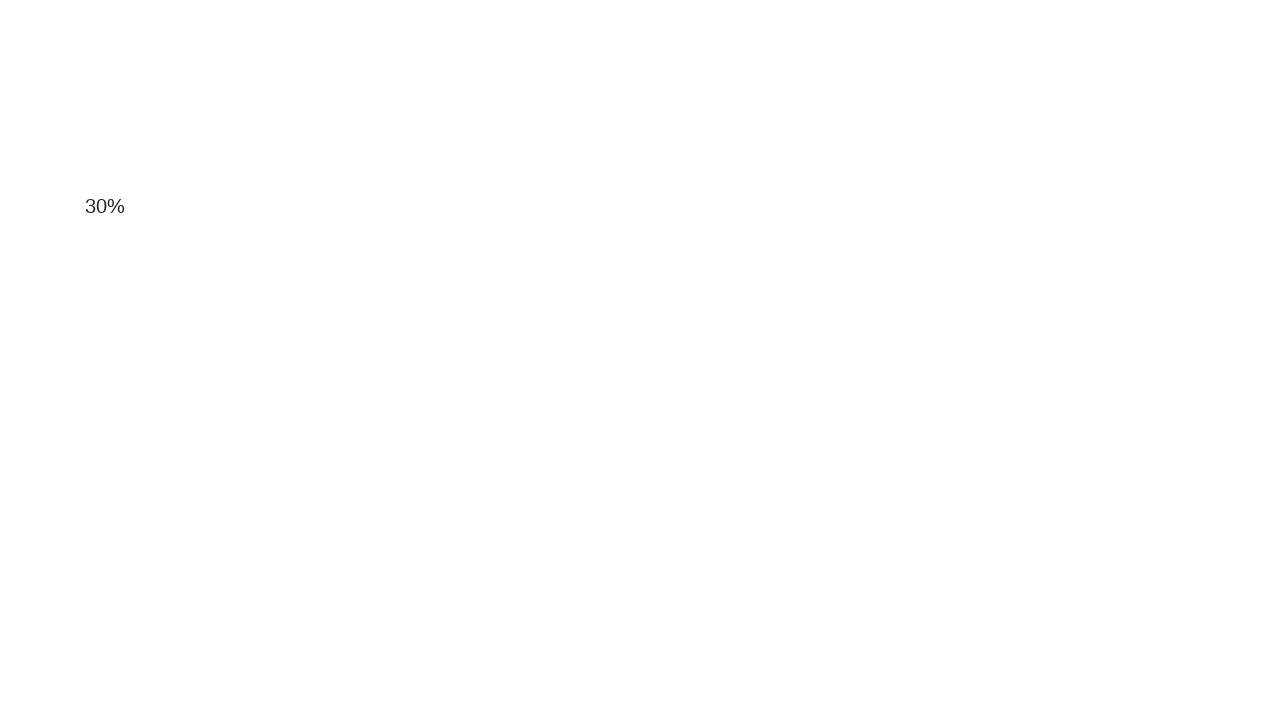

Waited 500ms for scroll animation to complete
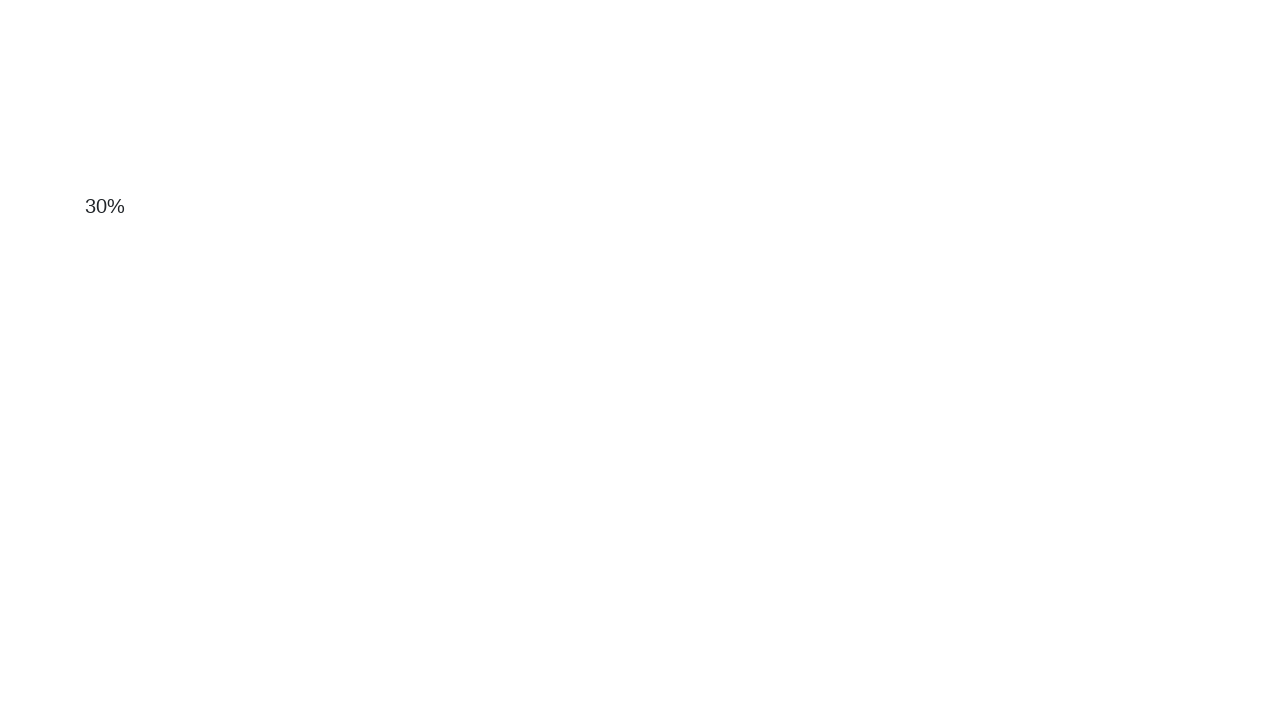

Scrolled down by 360.0 pixels
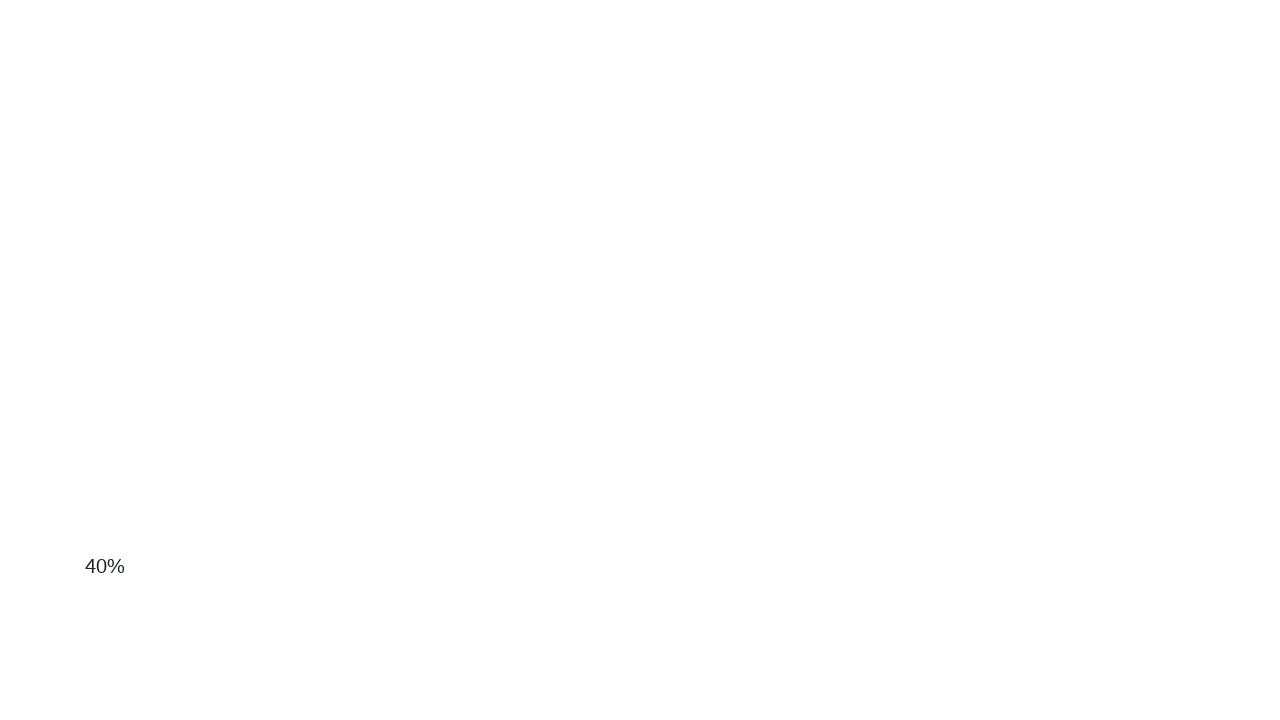

Waited 500ms for scroll animation to complete
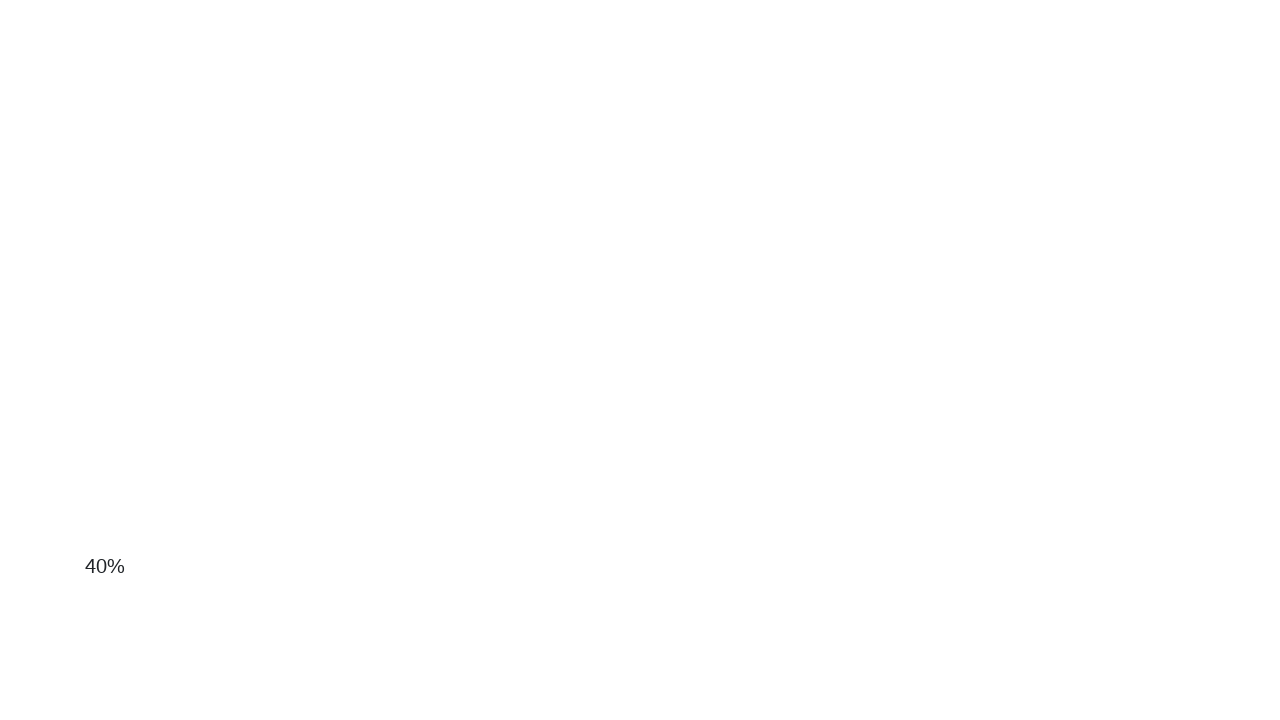

Scrolled down by 360.0 pixels
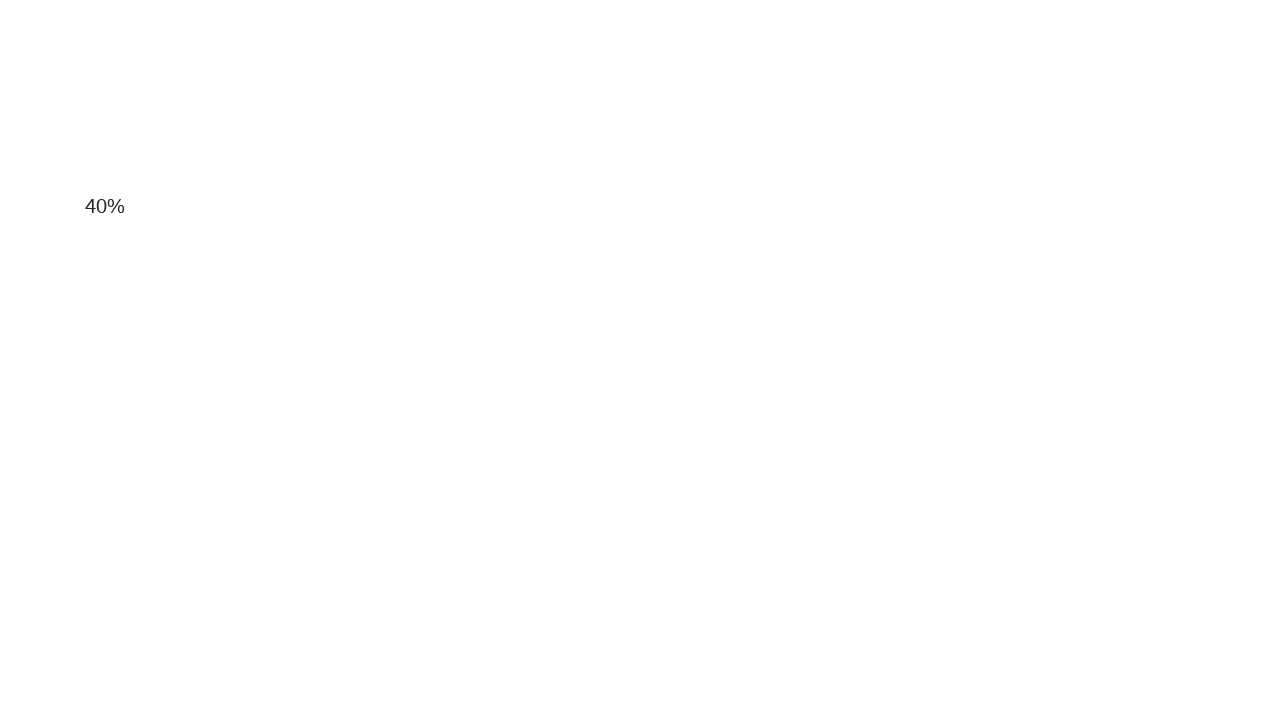

Waited 500ms for scroll animation to complete
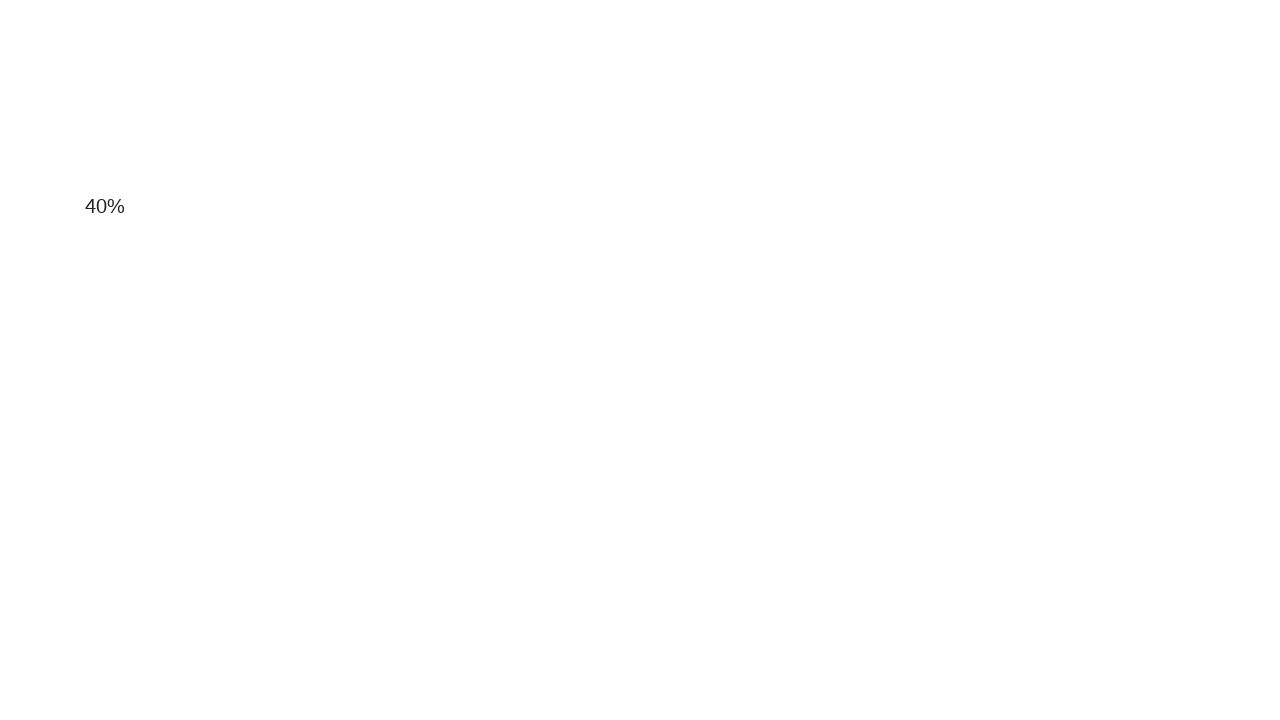

Scrolled down by 360.0 pixels
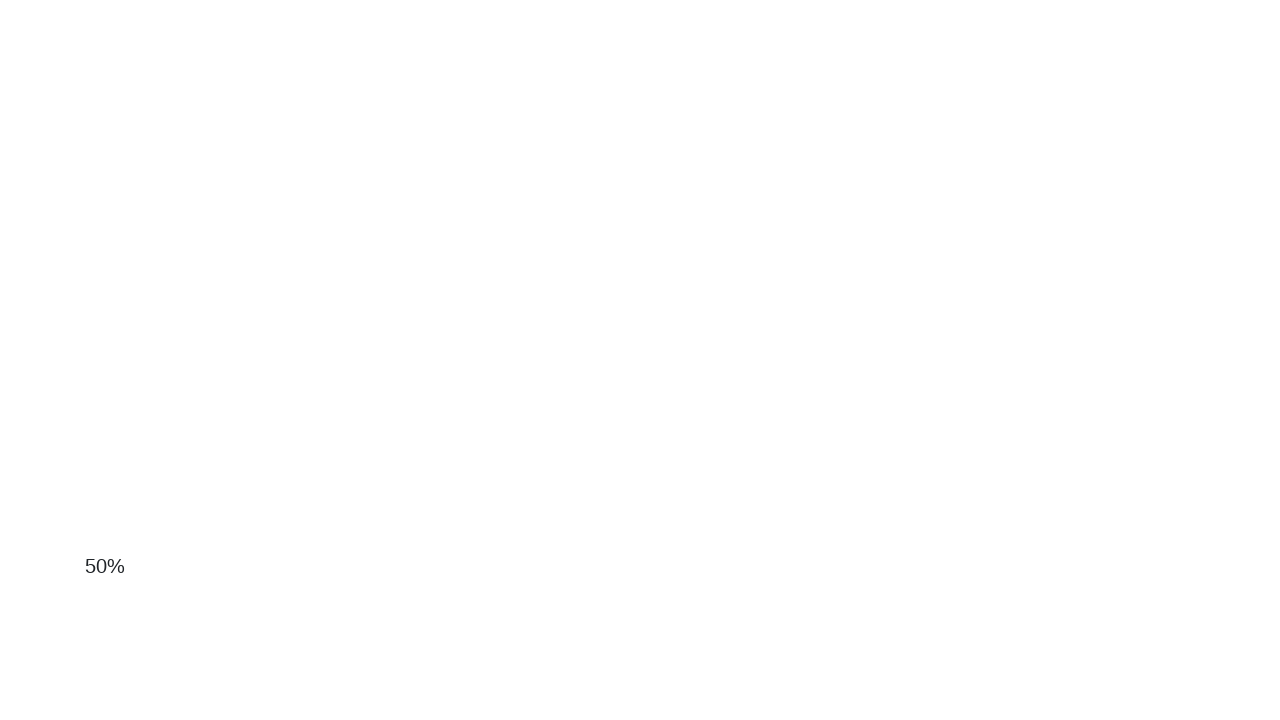

Waited 500ms for scroll animation to complete
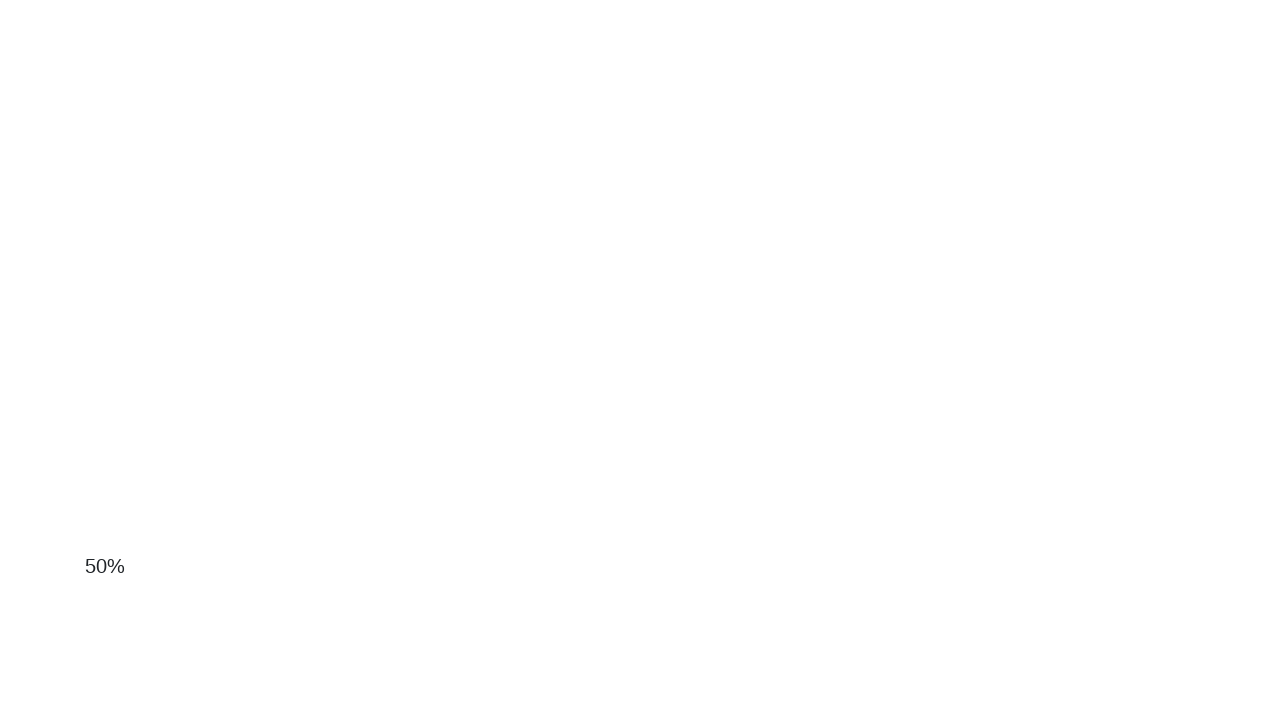

Scrolled down by 360.0 pixels
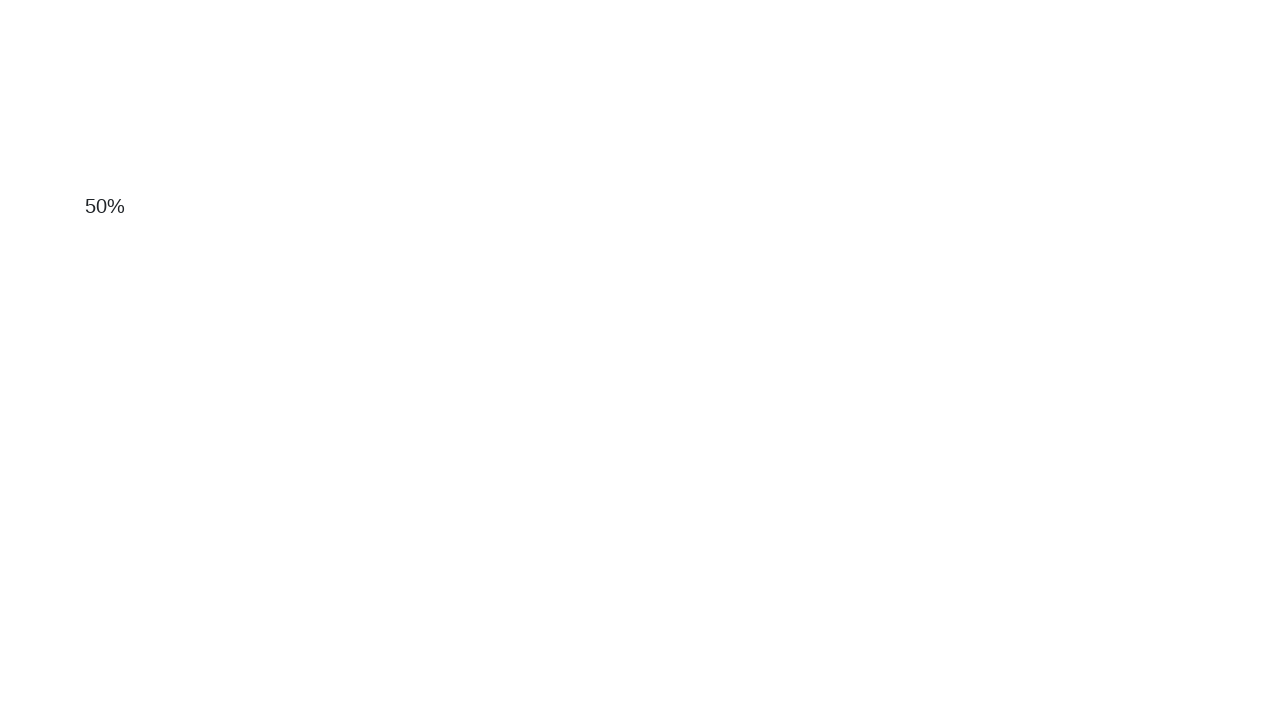

Waited 500ms for scroll animation to complete
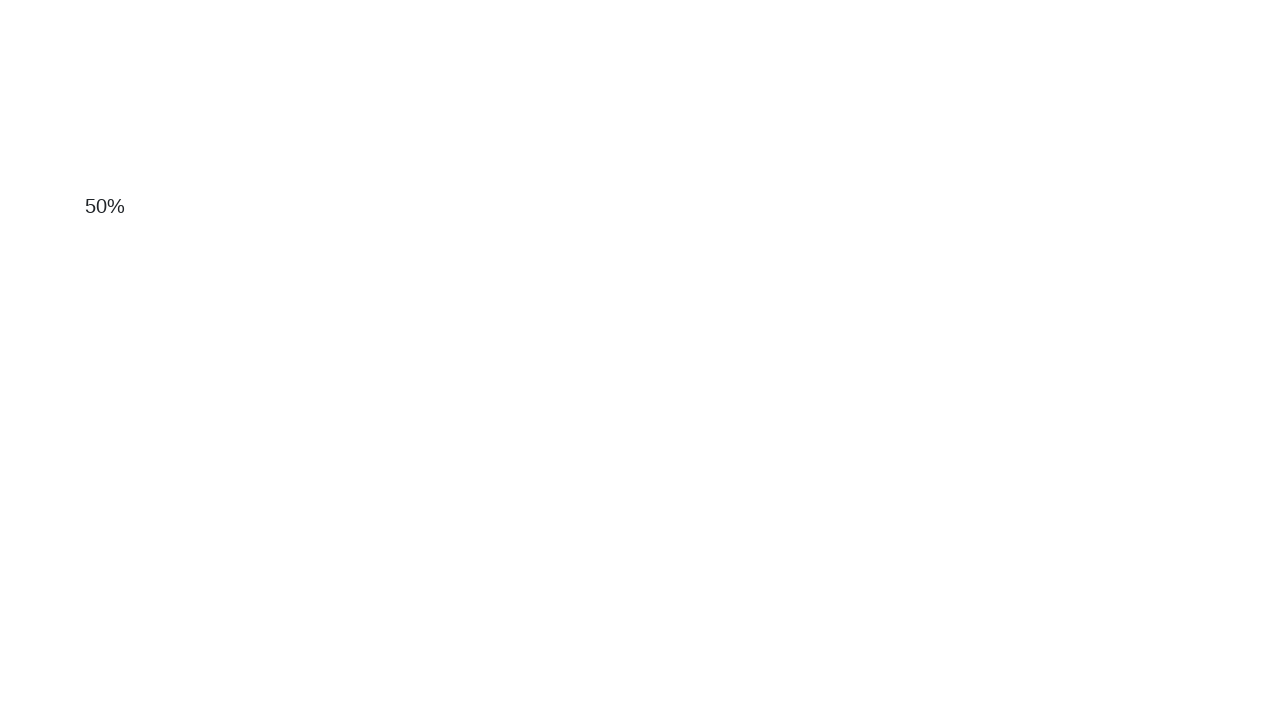

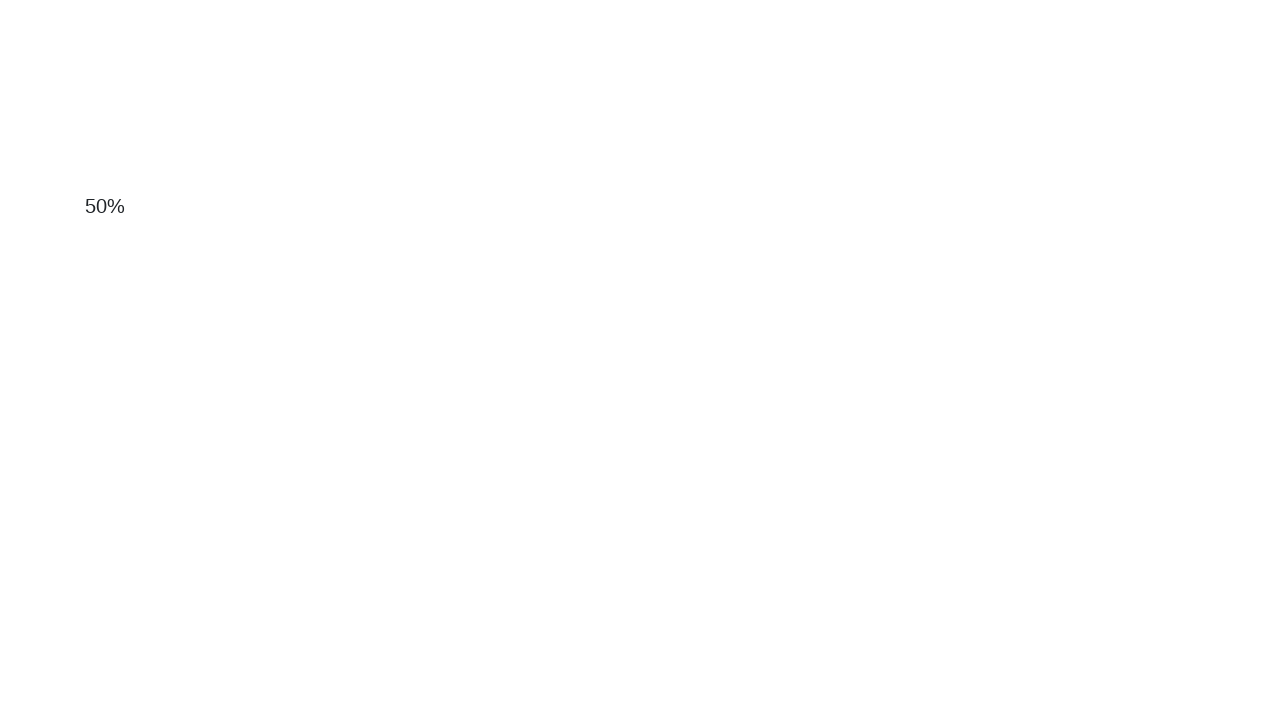